Tests the add-to-cart functionality on an e-commerce practice site by searching for specific vegetables (Cucumber, Brocolli, Beetroot) from a product list and clicking the Add to Cart button for each matching item.

Starting URL: https://rahulshettyacademy.com/seleniumPractise/

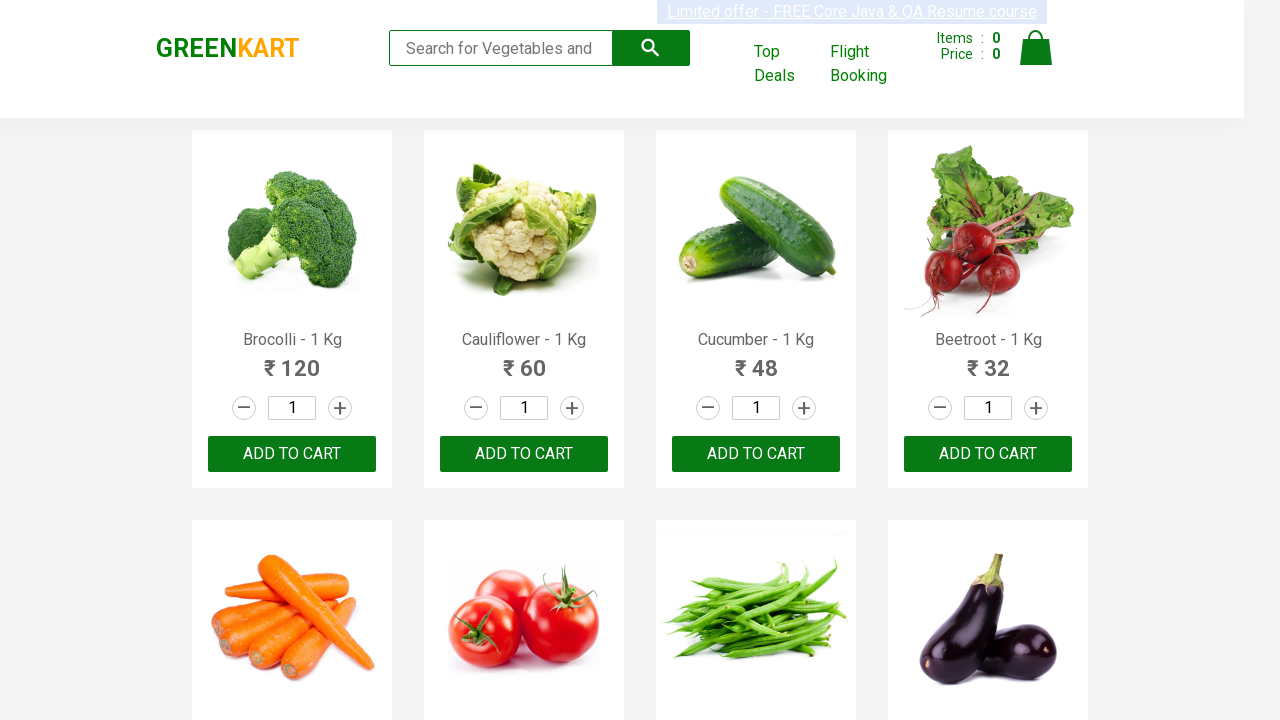

Waited for product list to load
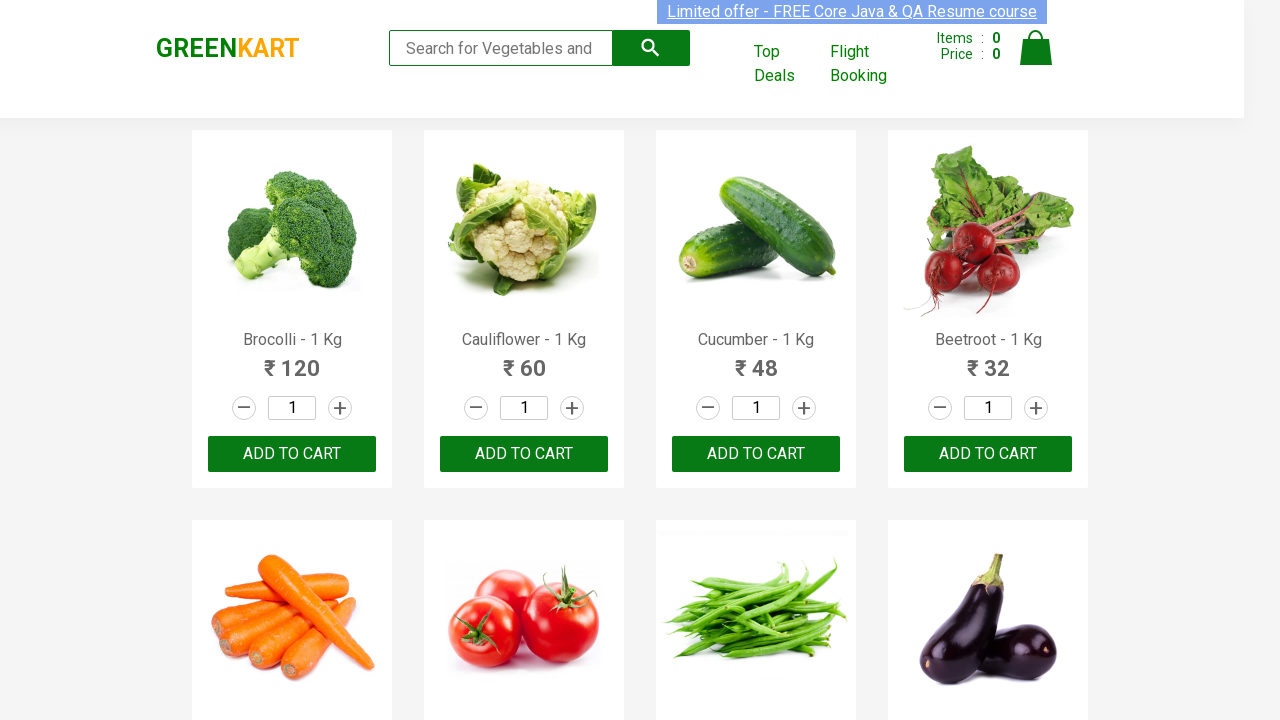

Retrieved all product name elements
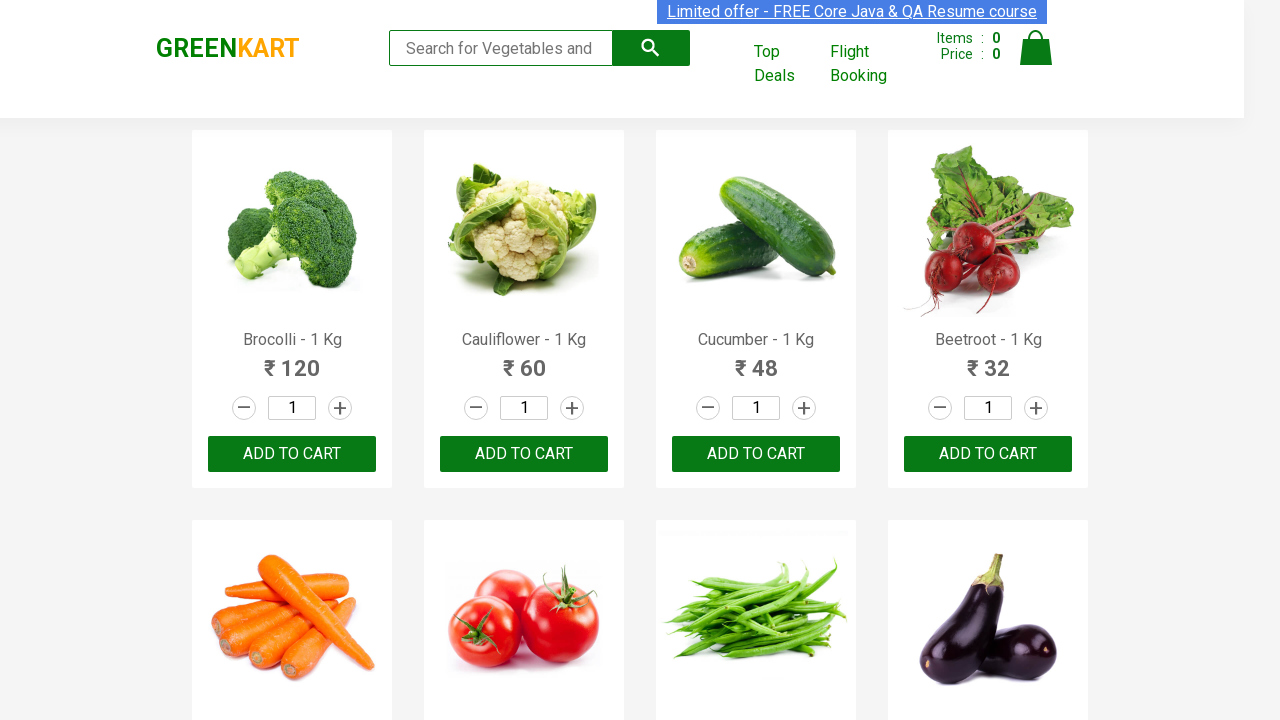

Retrieved all Add to Cart buttons
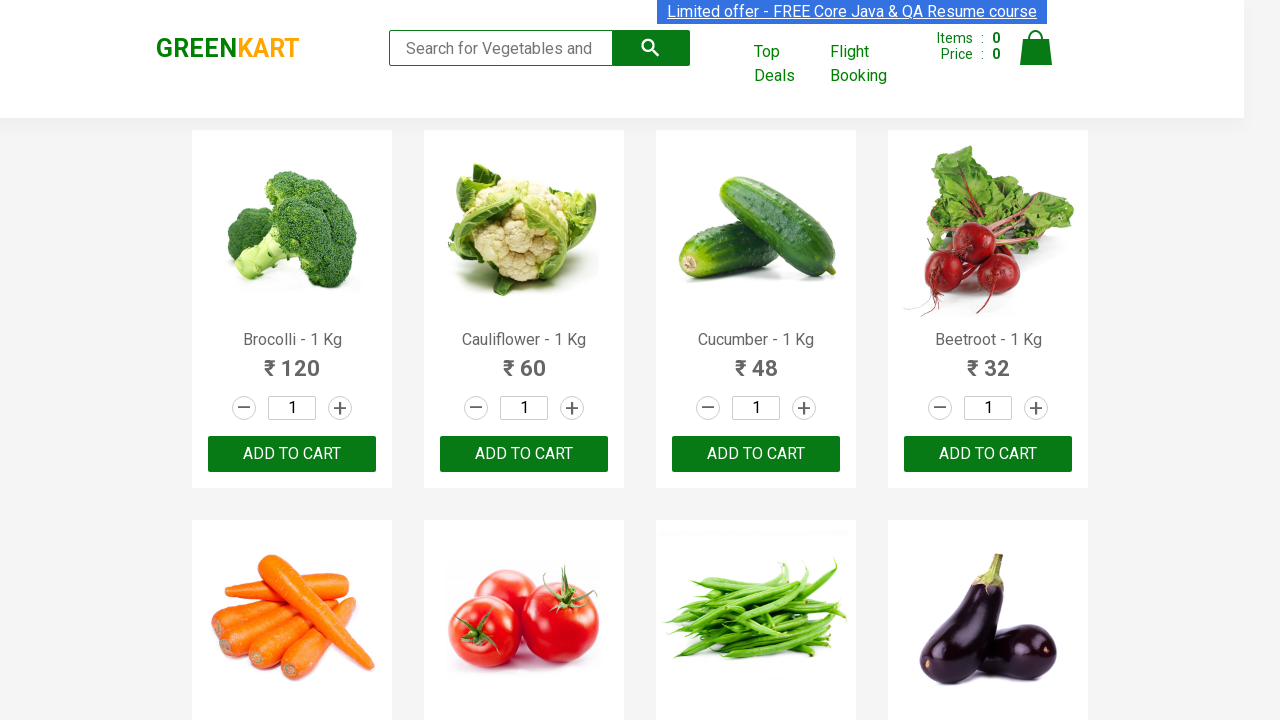

Clicked Add to Cart for Brocolli at (292, 454) on div.product-action button >> nth=0
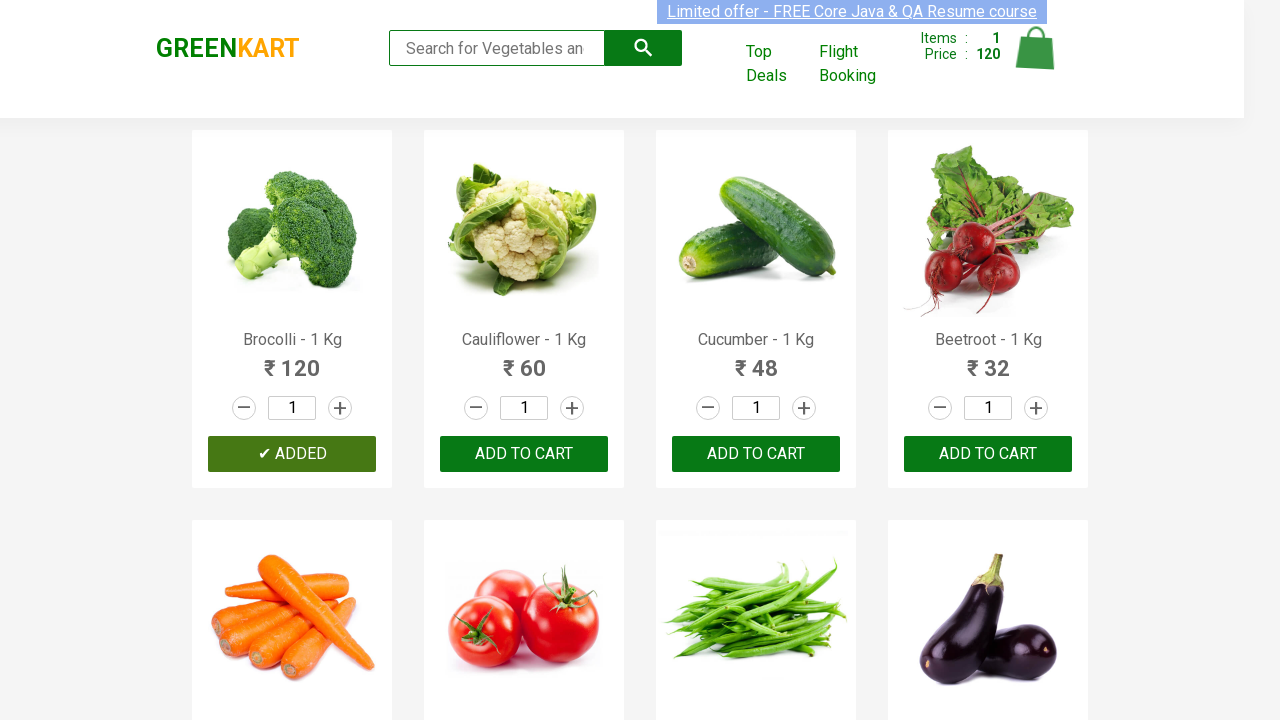

Clicked Add to Cart for Cucumber at (756, 454) on div.product-action button >> nth=2
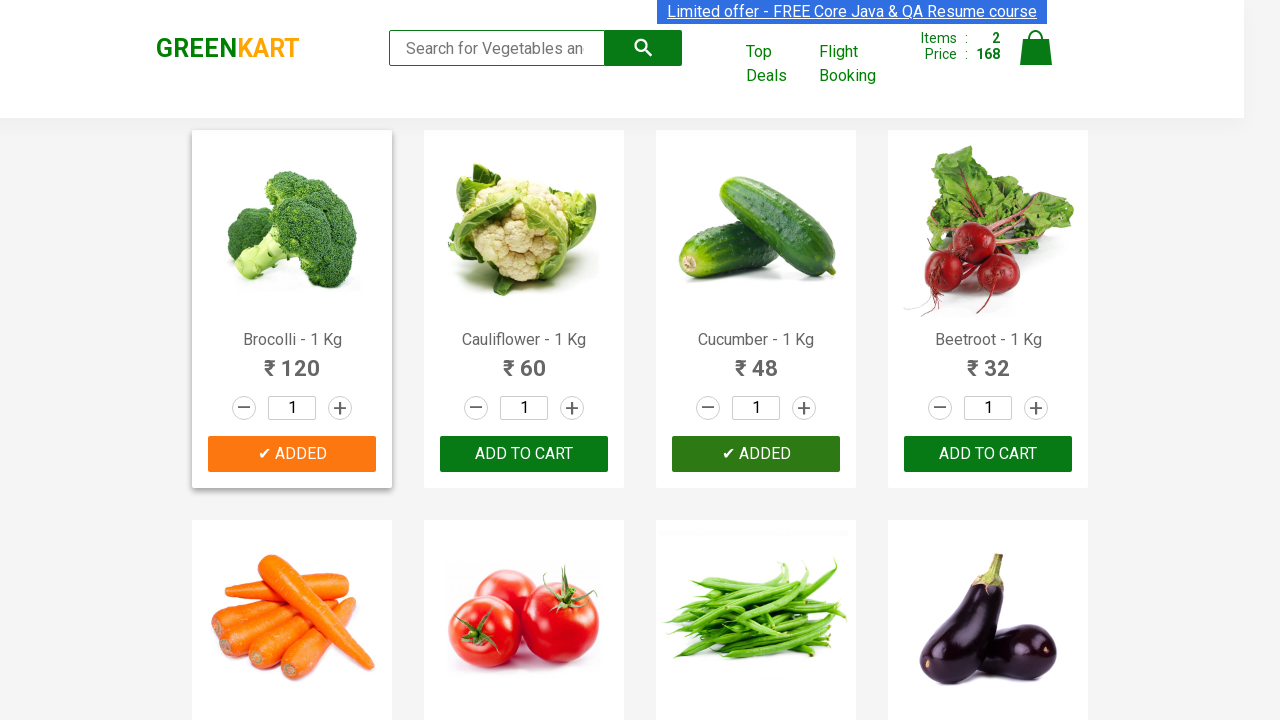

Clicked Add to Cart for Beetroot at (988, 454) on div.product-action button >> nth=3
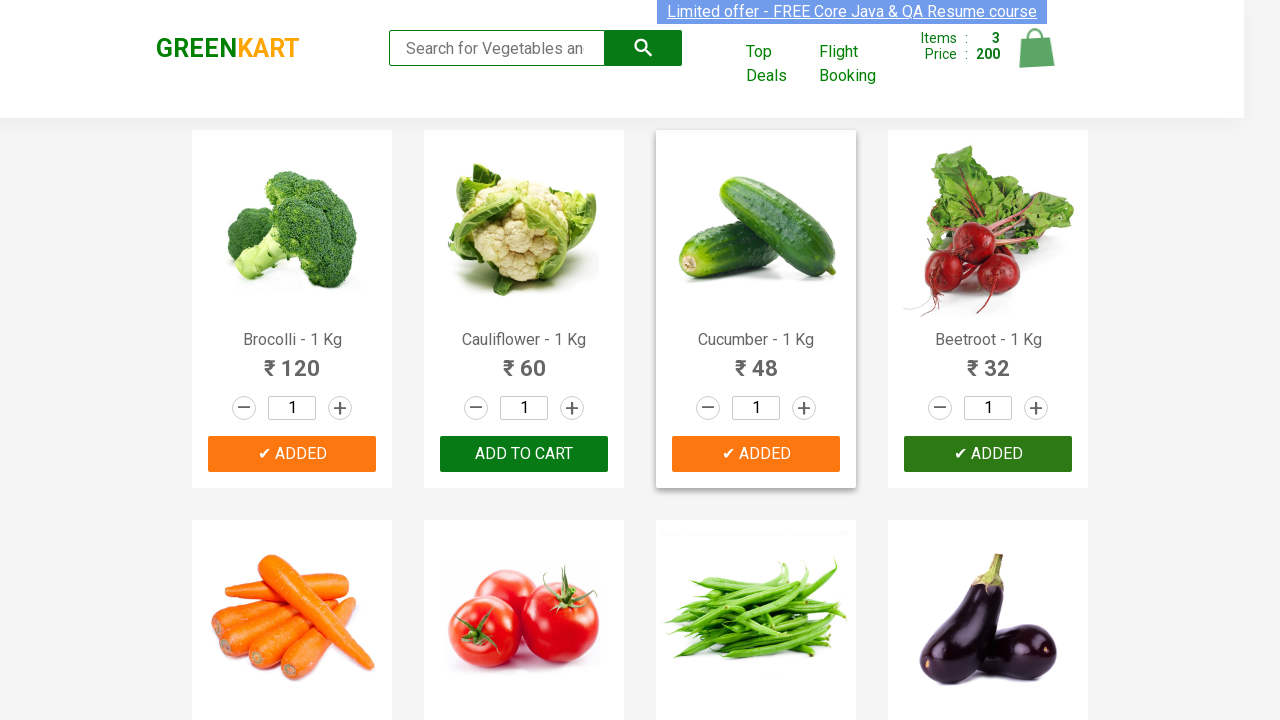

Waited for cart to update
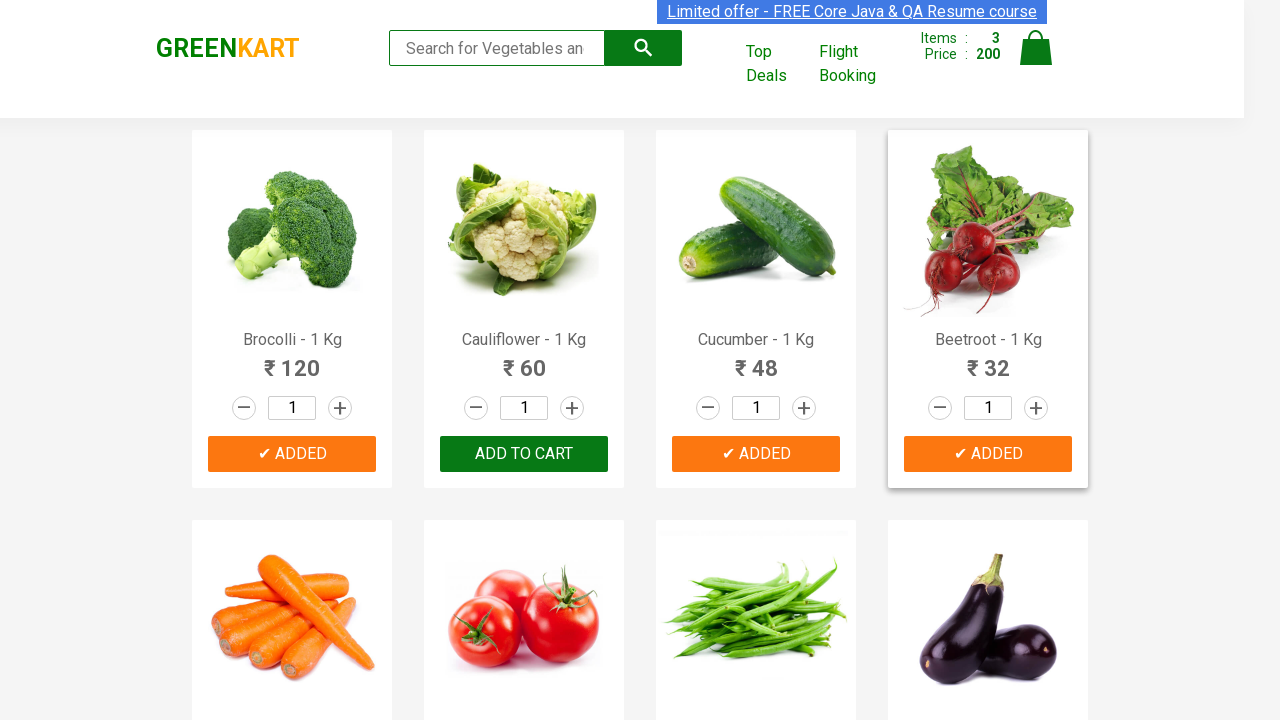

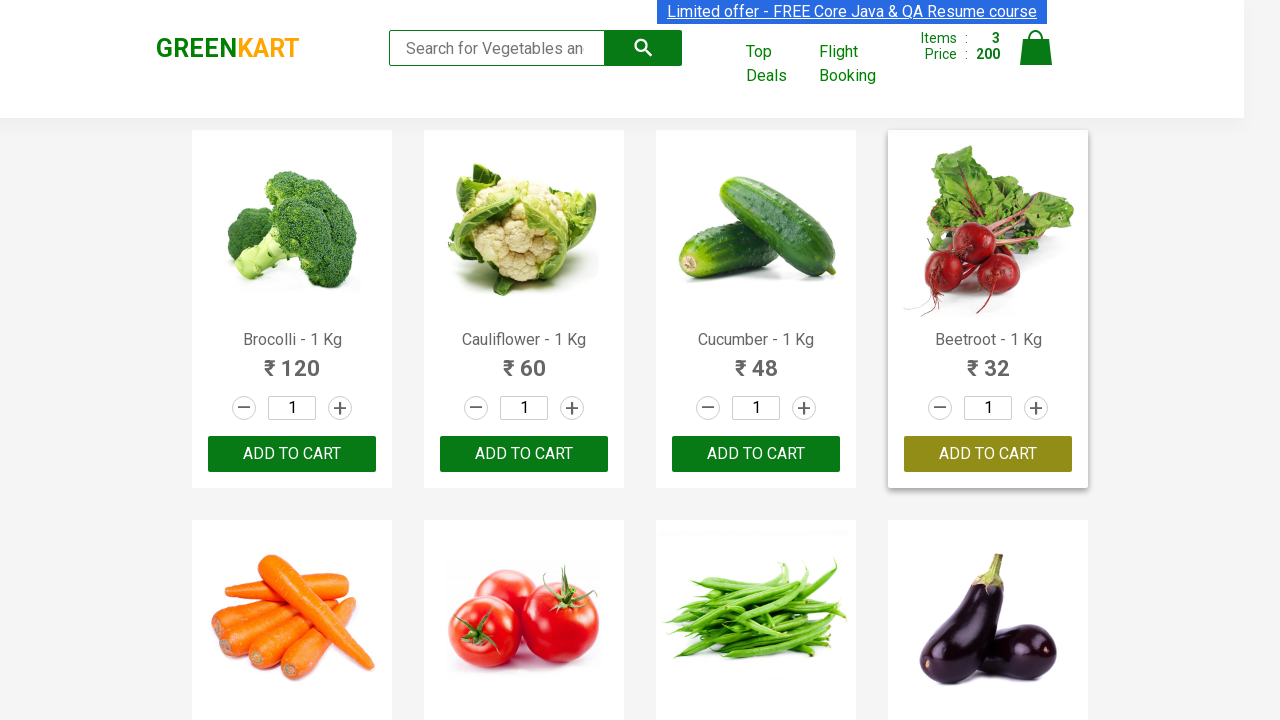